Tests input field functionality by entering text into a full name field on the edit page

Starting URL: https://letcode.in/edit

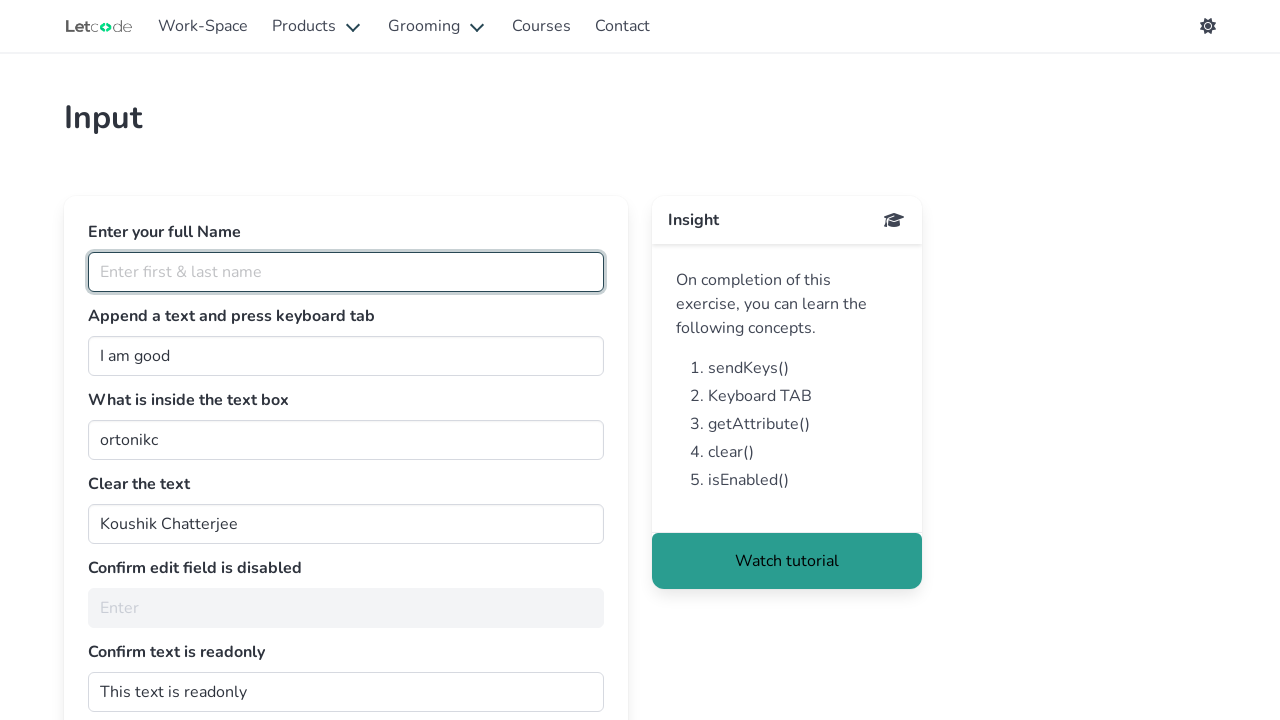

Entered 'rupeshkumar' into the full name field on the edit page on input#fullName
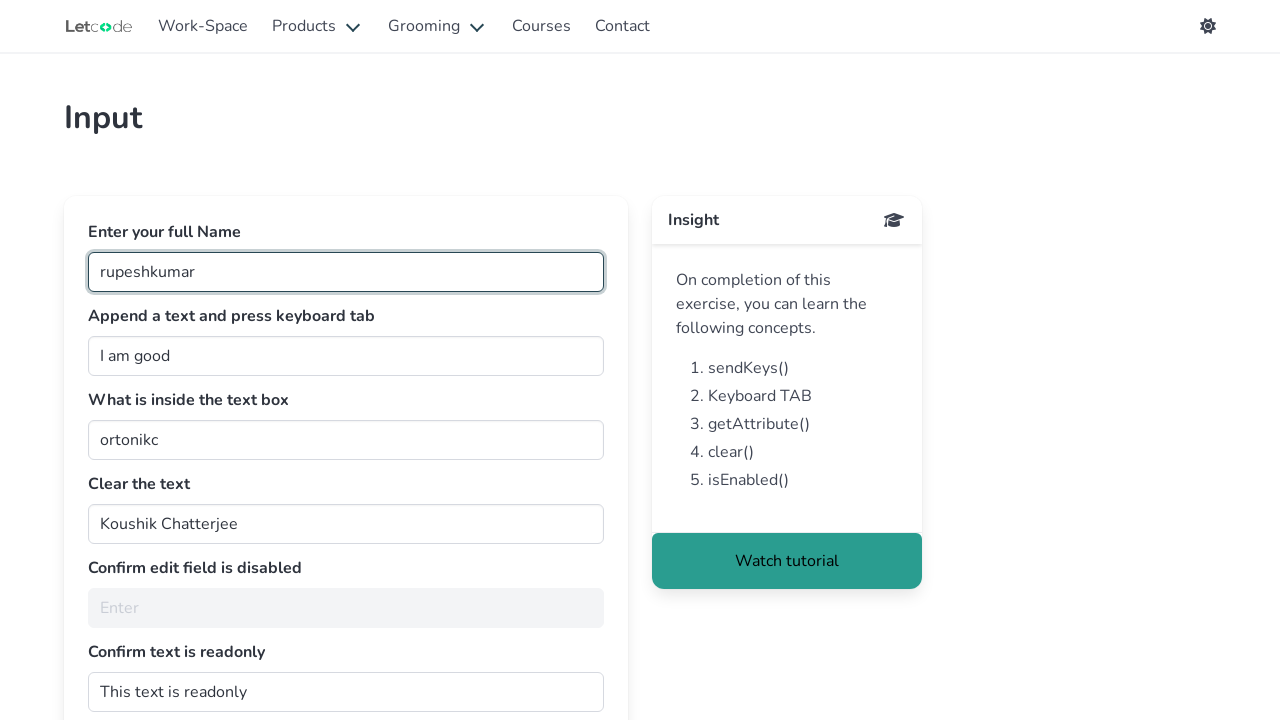

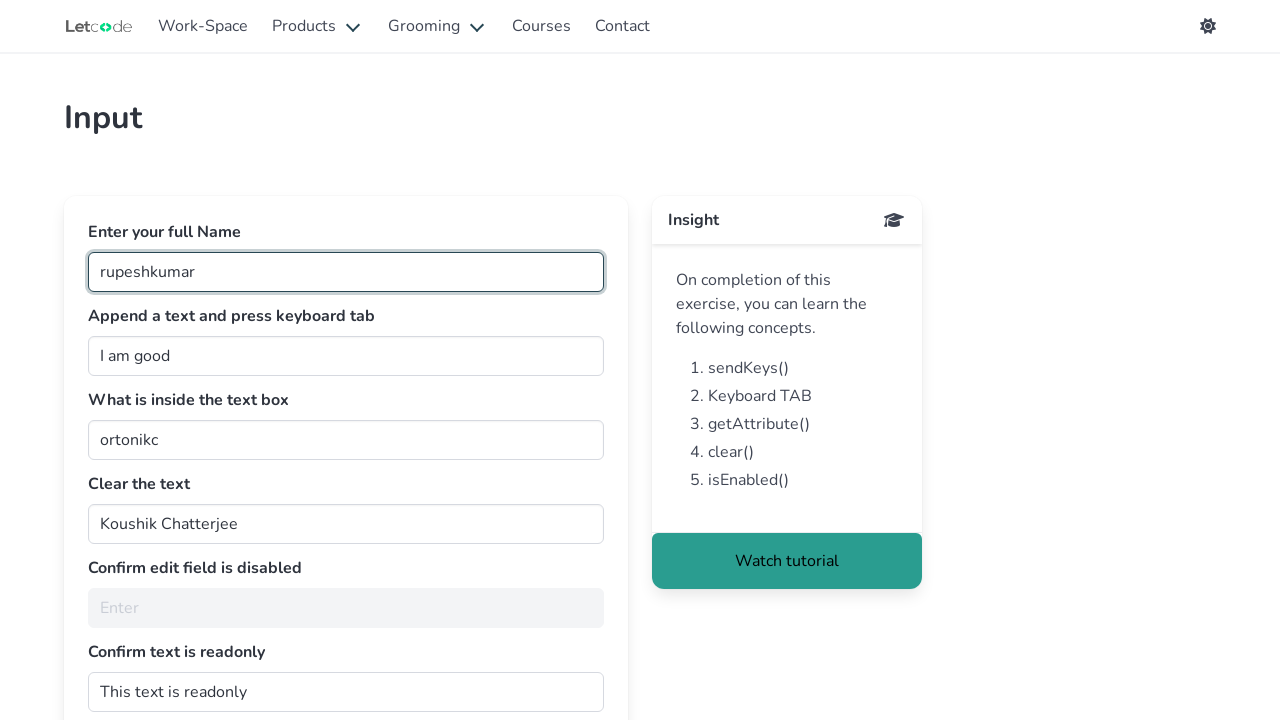